Tests a registration form by filling in first name, last name, and email fields, then submitting the form and verifying a success message is displayed.

Starting URL: http://suninjuly.github.io/registration1.html

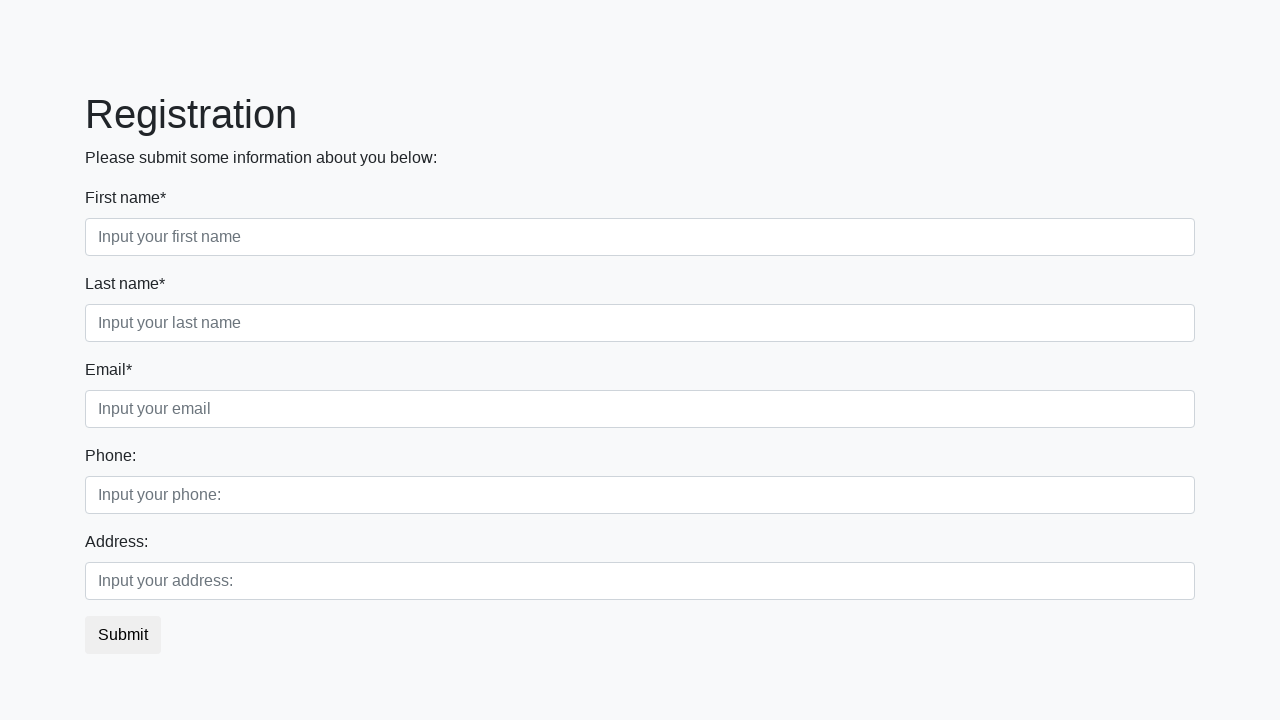

Filled first name field with 'alex' on //input[contains(@placeholder, 'first name')]
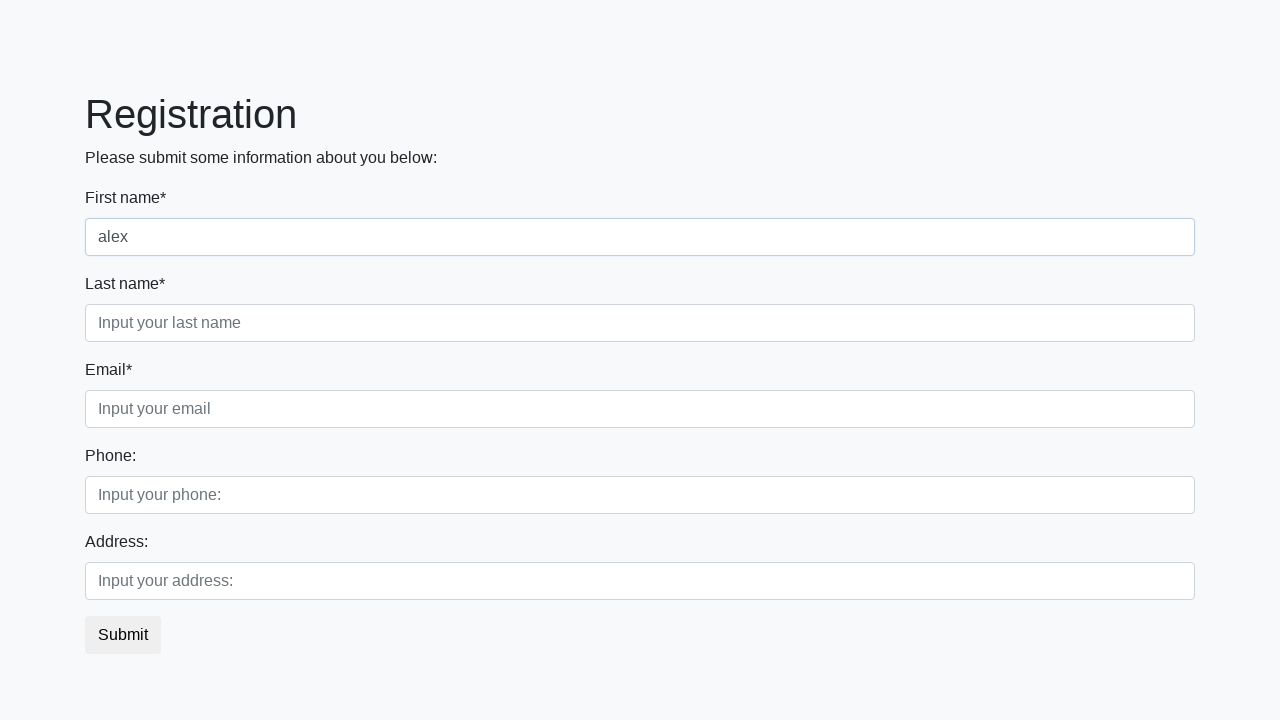

Filled last name field with 'alex' on //input[contains(@placeholder, 'last name')]
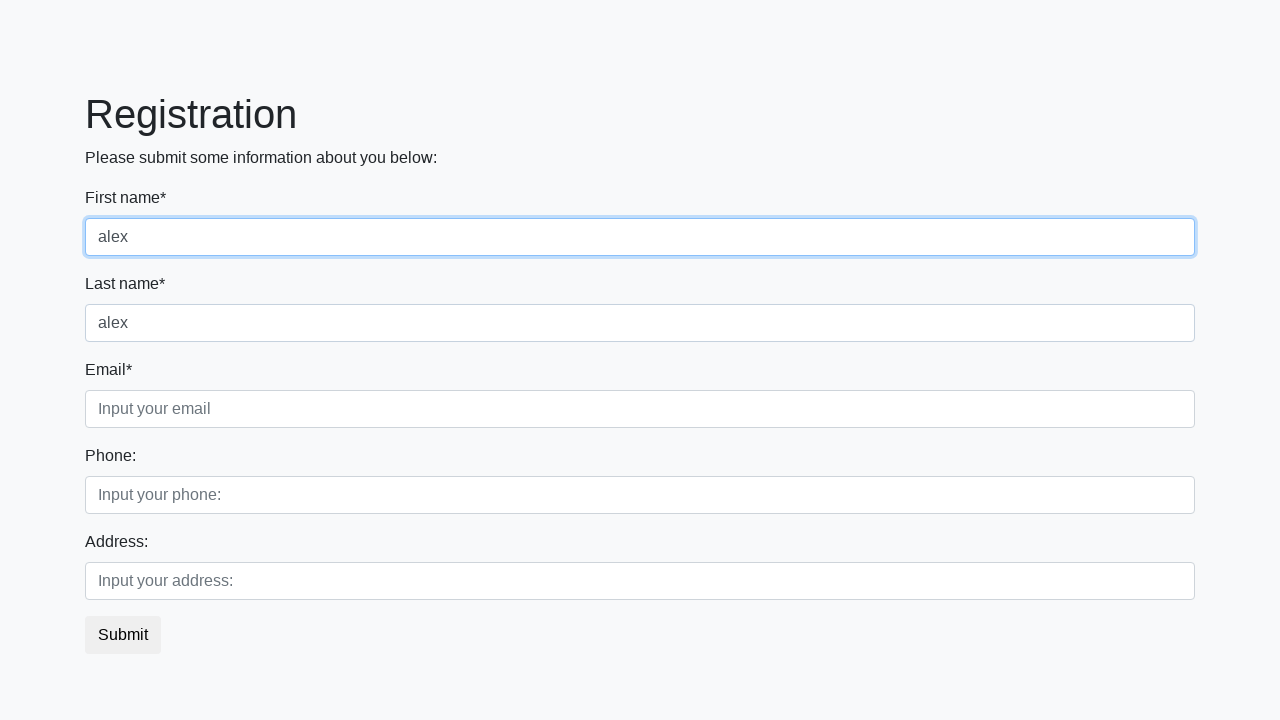

Filled email field with 'alex@example.com' on //input[contains(@placeholder, 'email')]
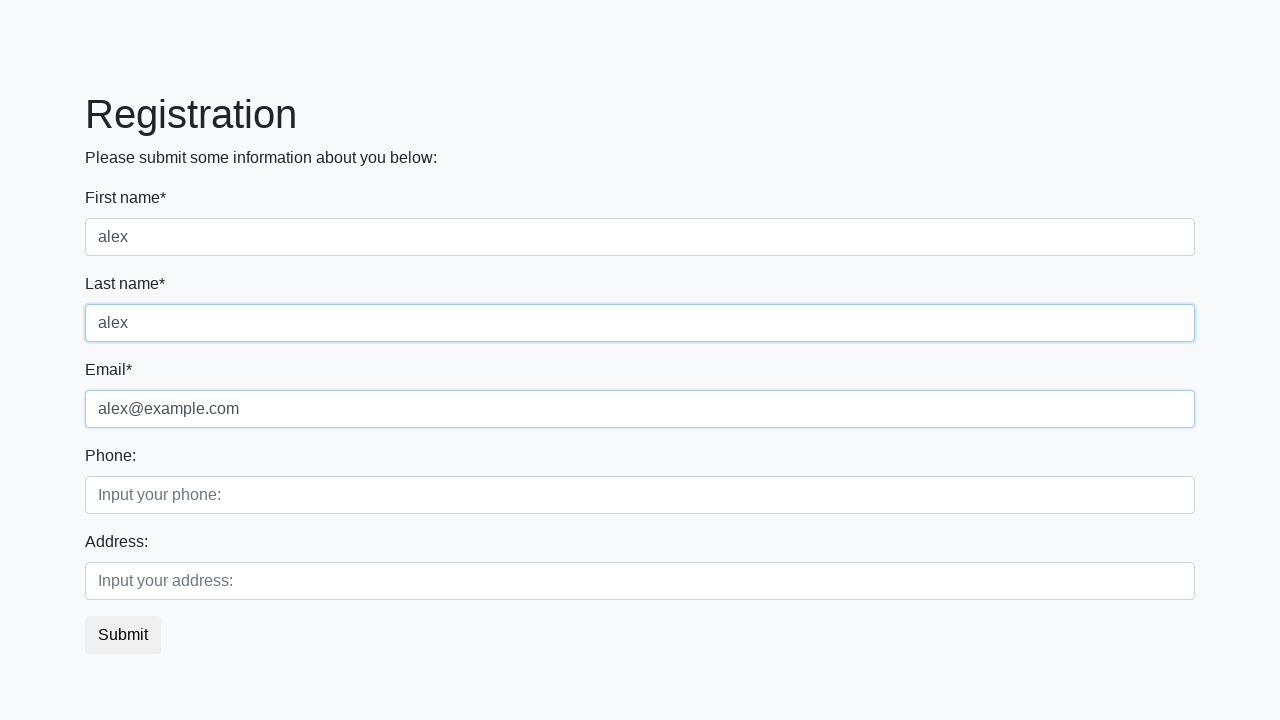

Clicked submit button to register at (123, 635) on button.btn
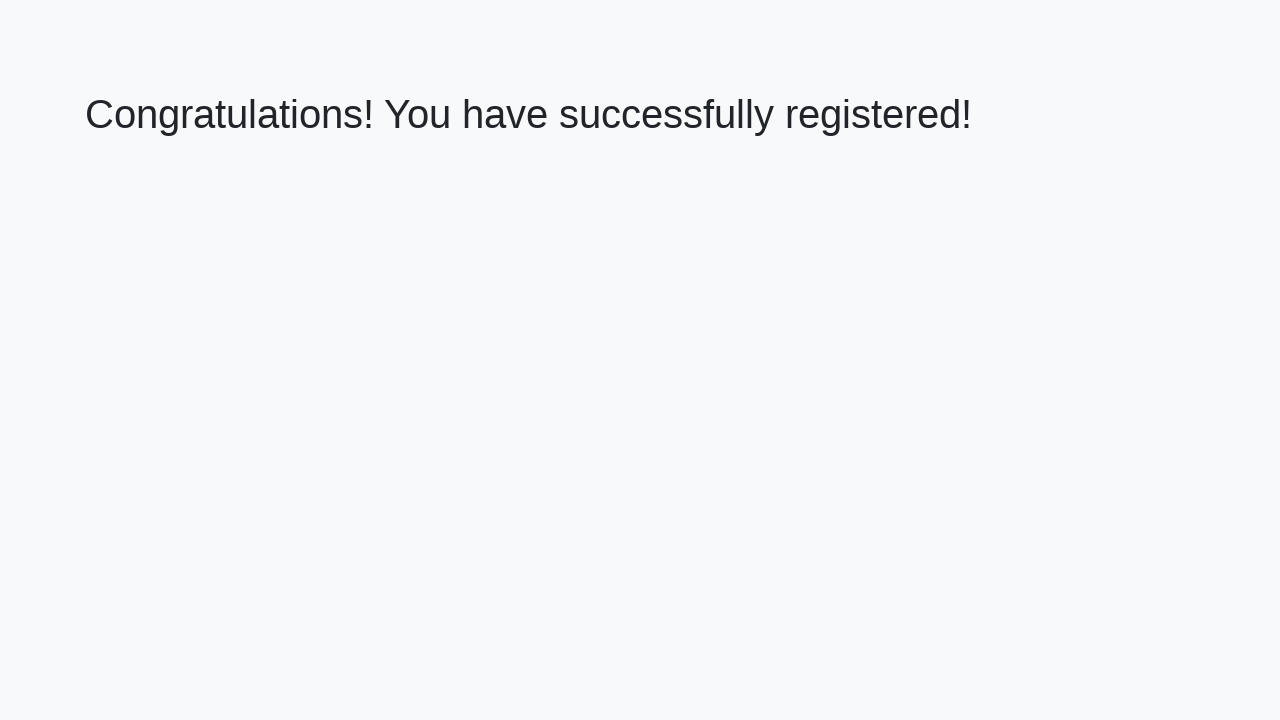

Success message heading loaded
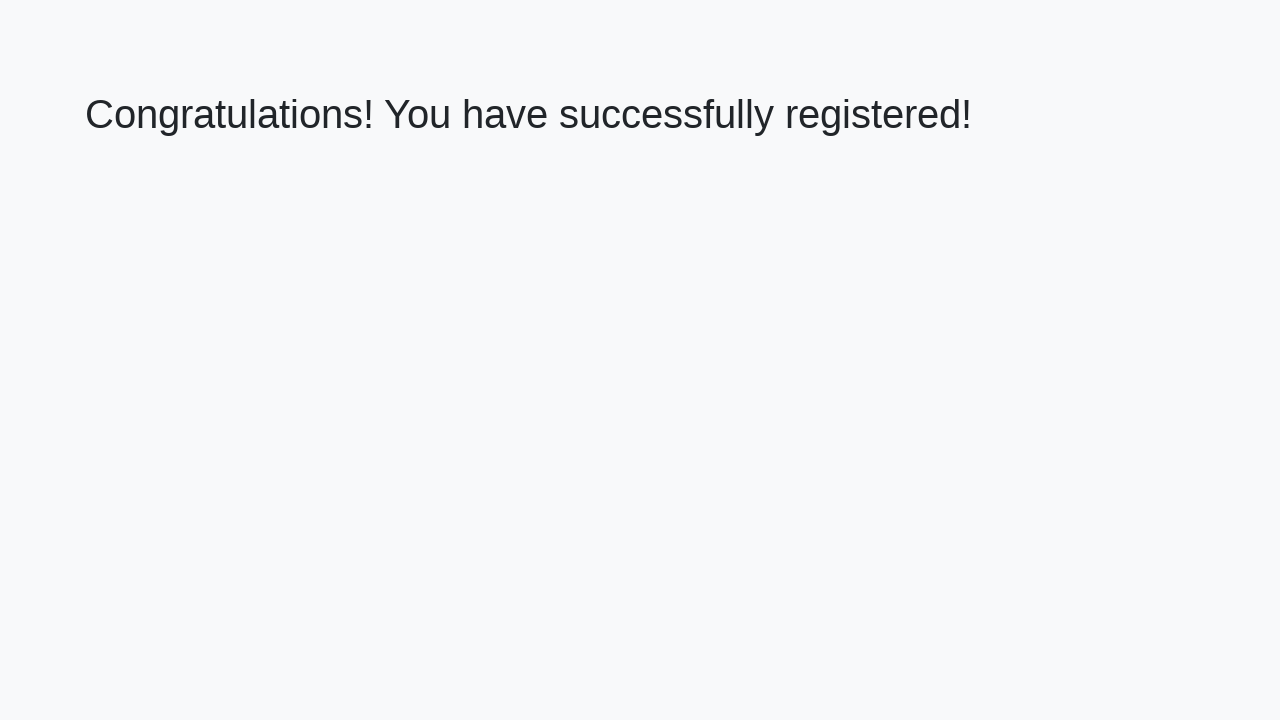

Retrieved success message text
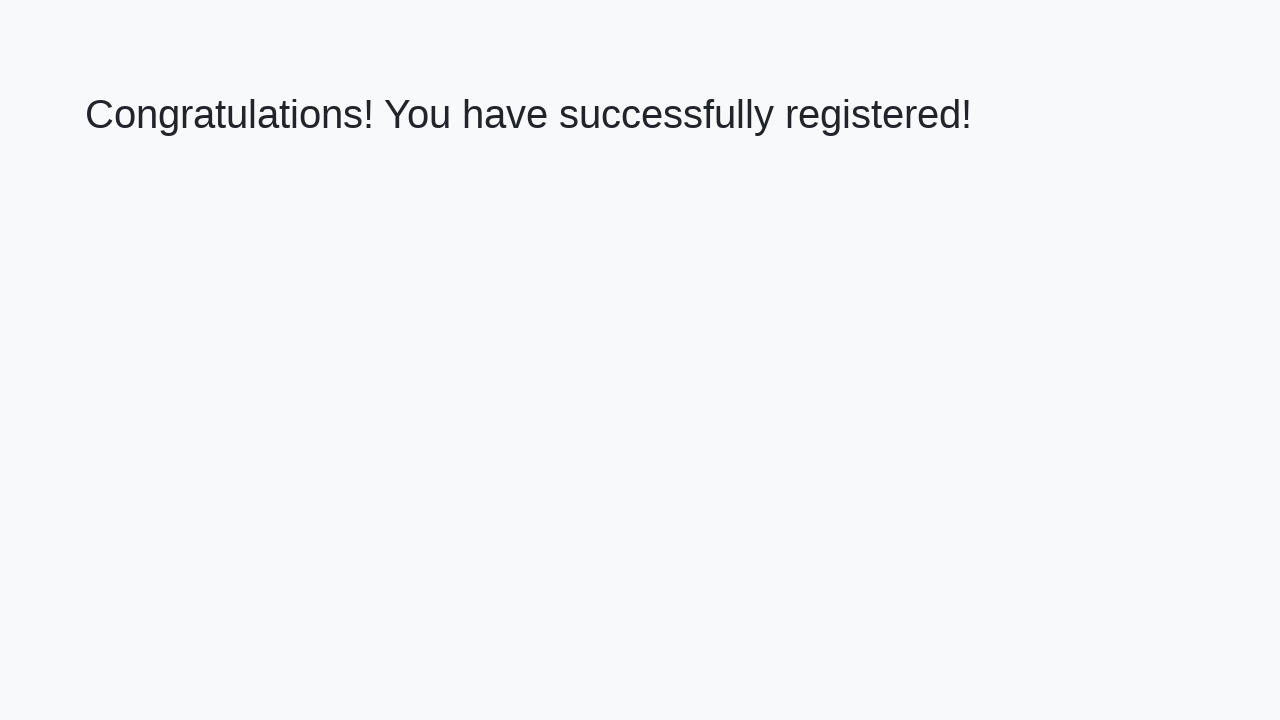

Verified success message: 'Congratulations! You have successfully registered!'
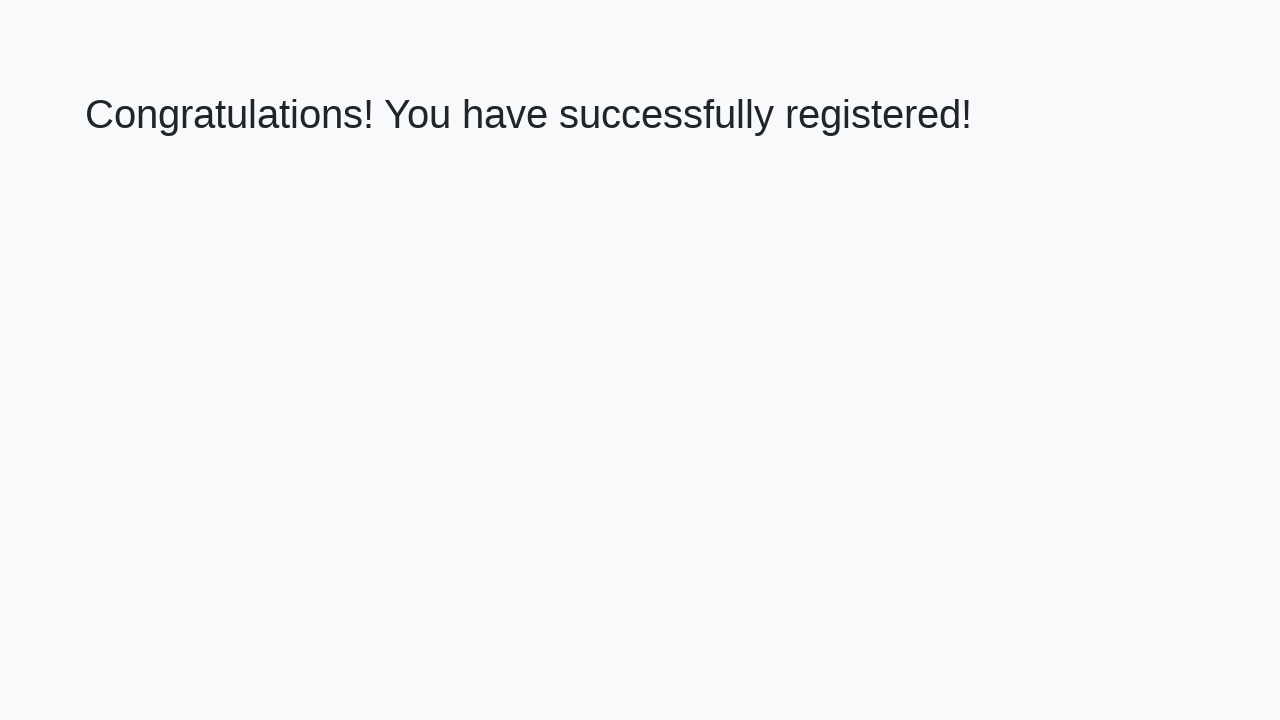

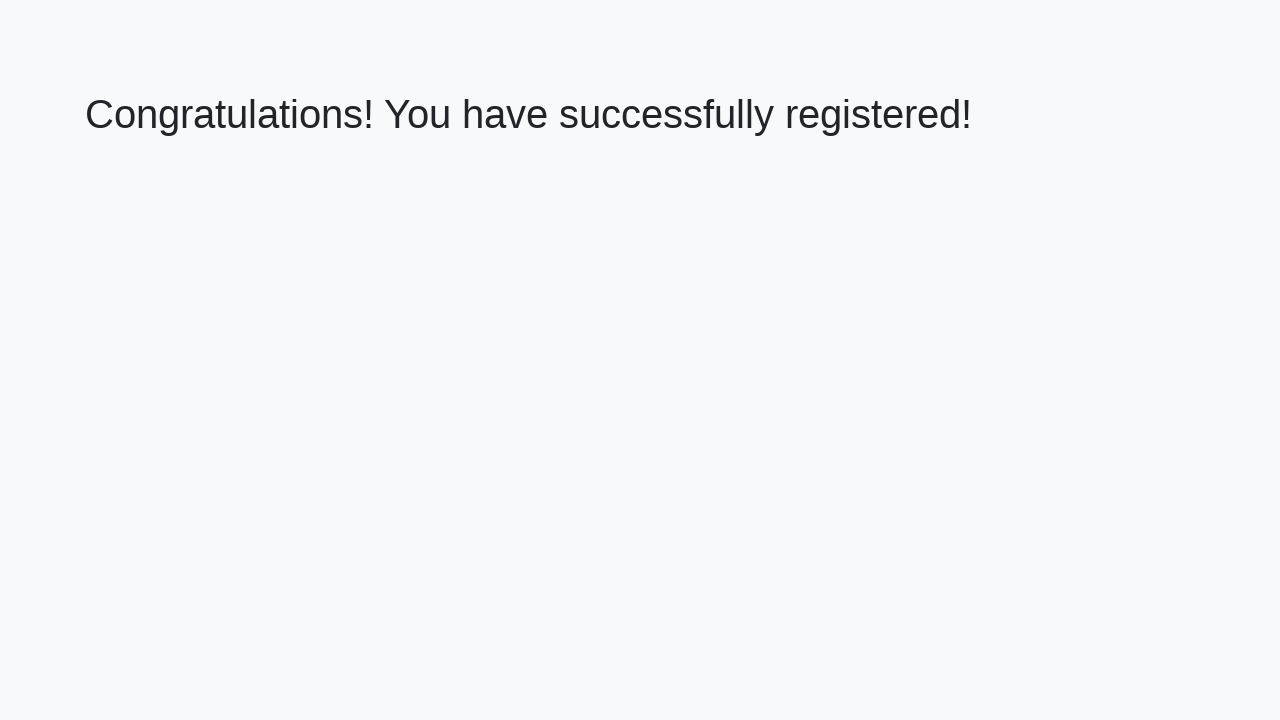